Tests right-click context menu functionality by performing a context click on a button element to trigger the jQuery context menu demo

Starting URL: http://swisnl.github.io/jQuery-contextMenu/demo.html

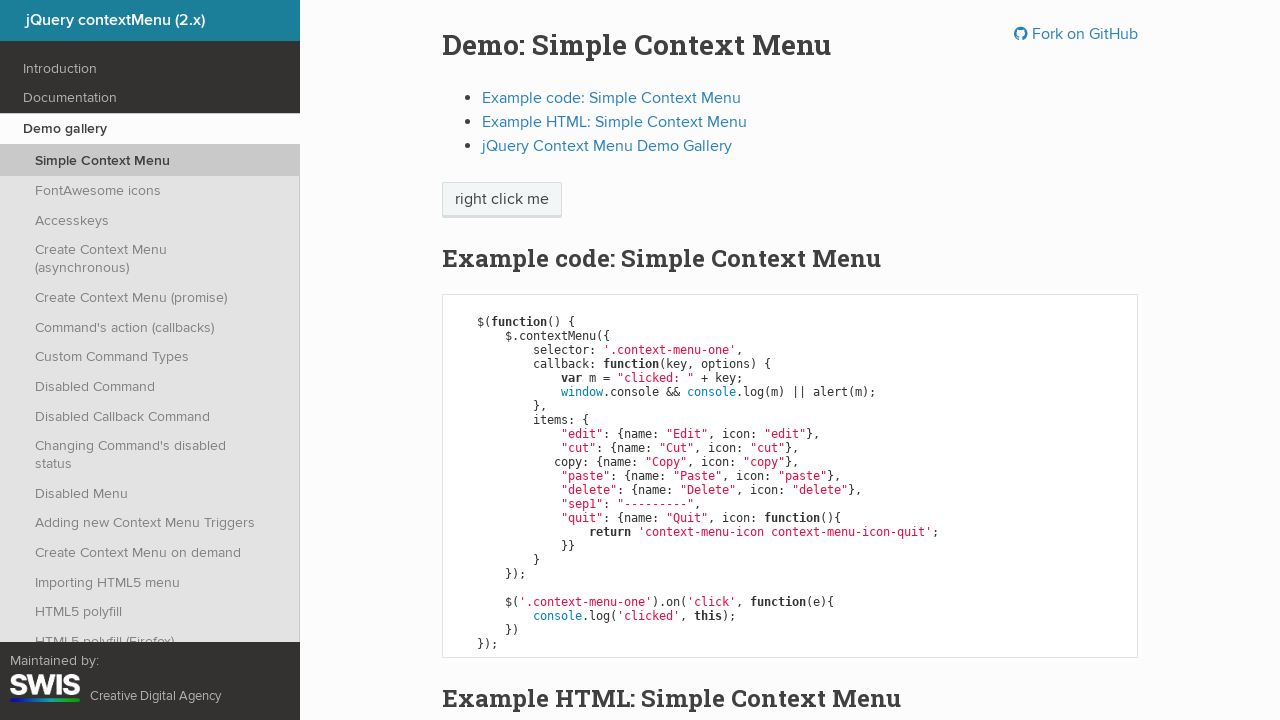

Right-clicked on context menu trigger button to open context menu at (502, 200) on //html/body/div/section/div/div/div/p/span
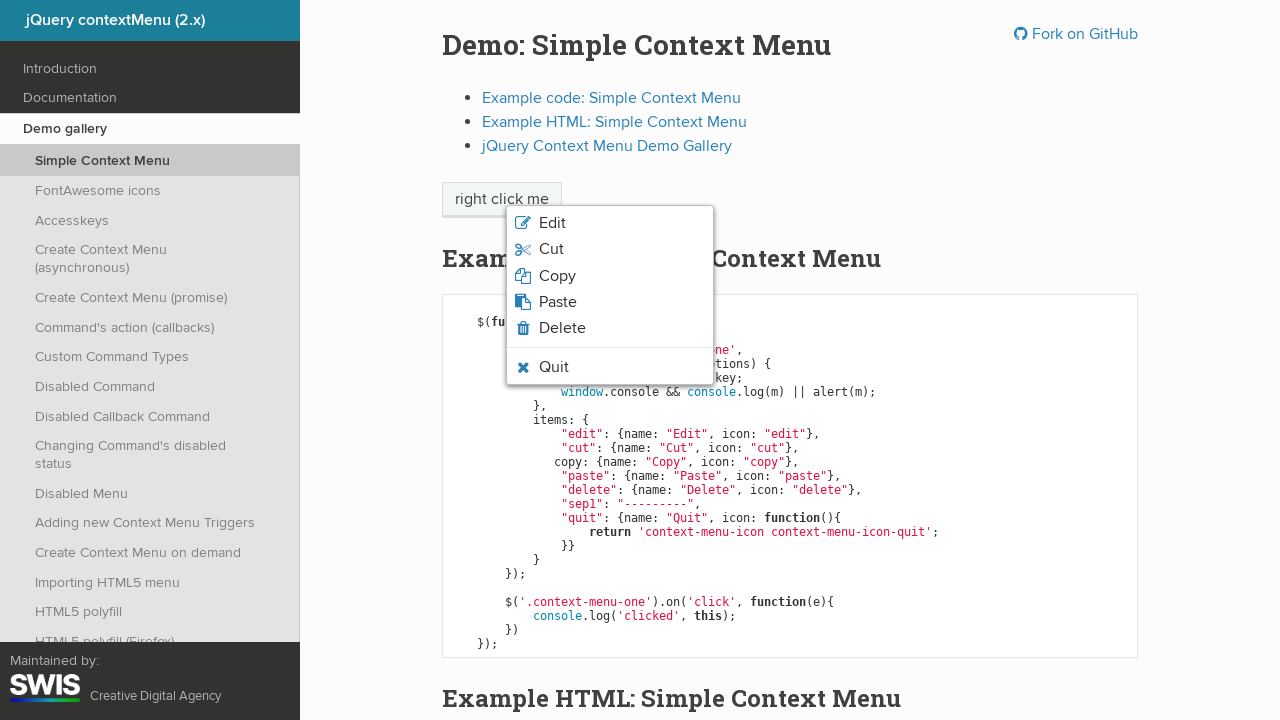

Context menu appeared and became visible
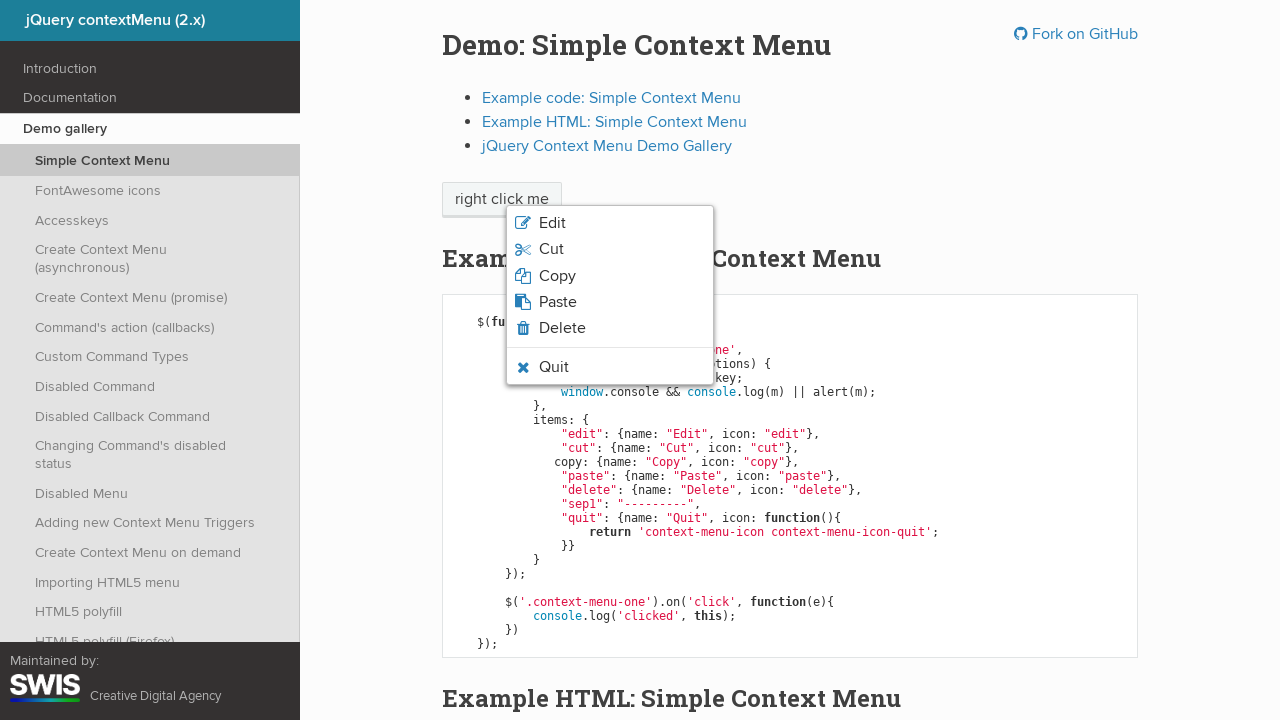

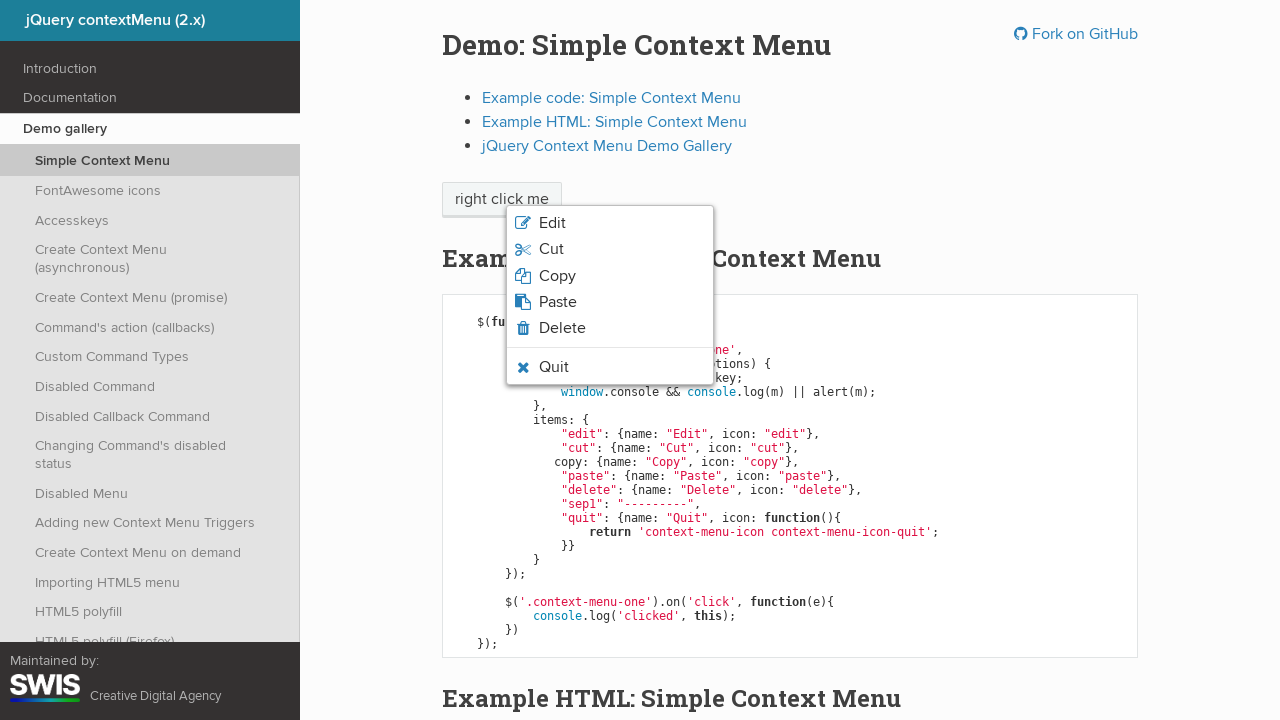